Verifies that the OrangeHRM login page loads correctly by checking that the page title matches "OrangeHRM".

Starting URL: https://opensource-demo.orangehrmlive.com/web/index.php/auth/login

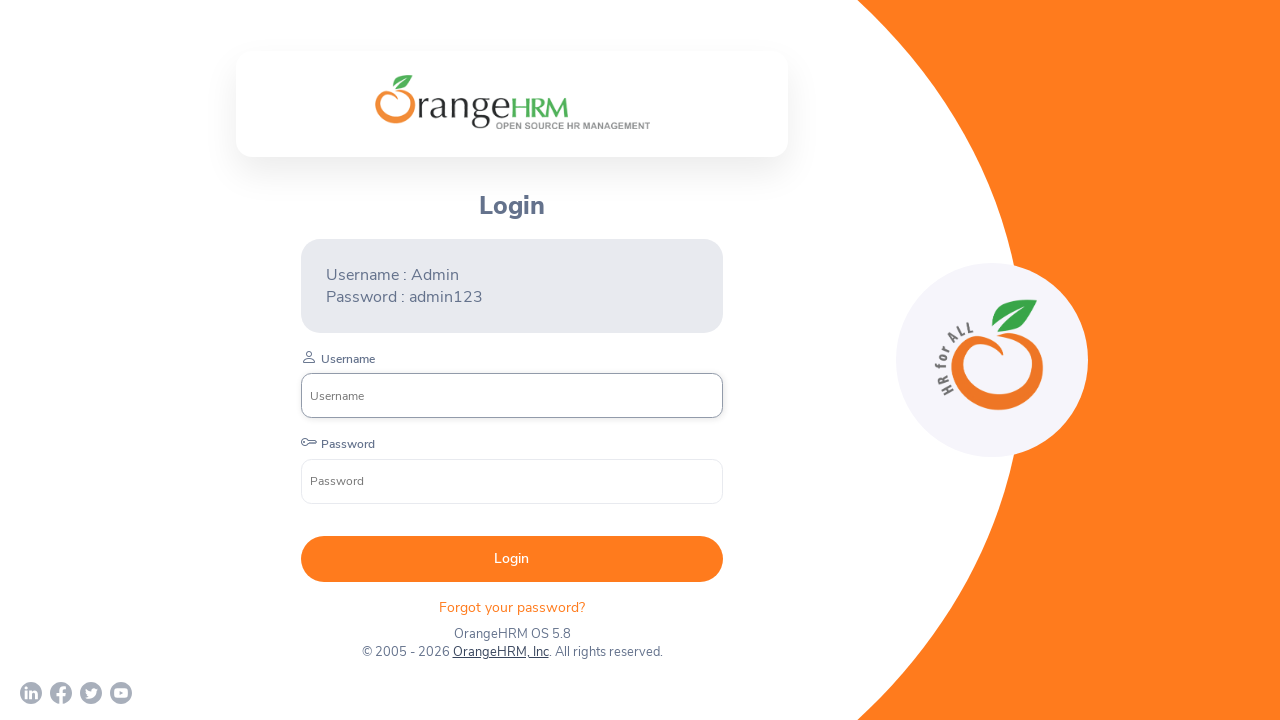

Waited for page to load with domcontentloaded state
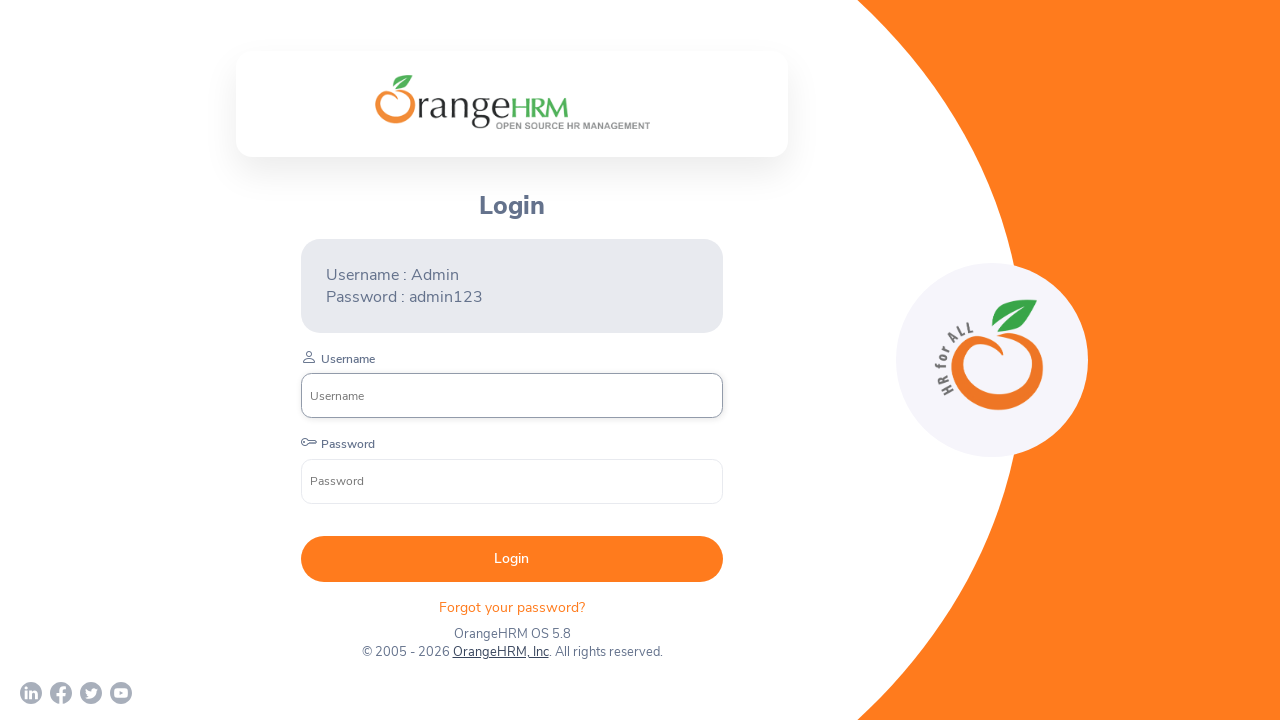

Retrieved page title: 'OrangeHRM'
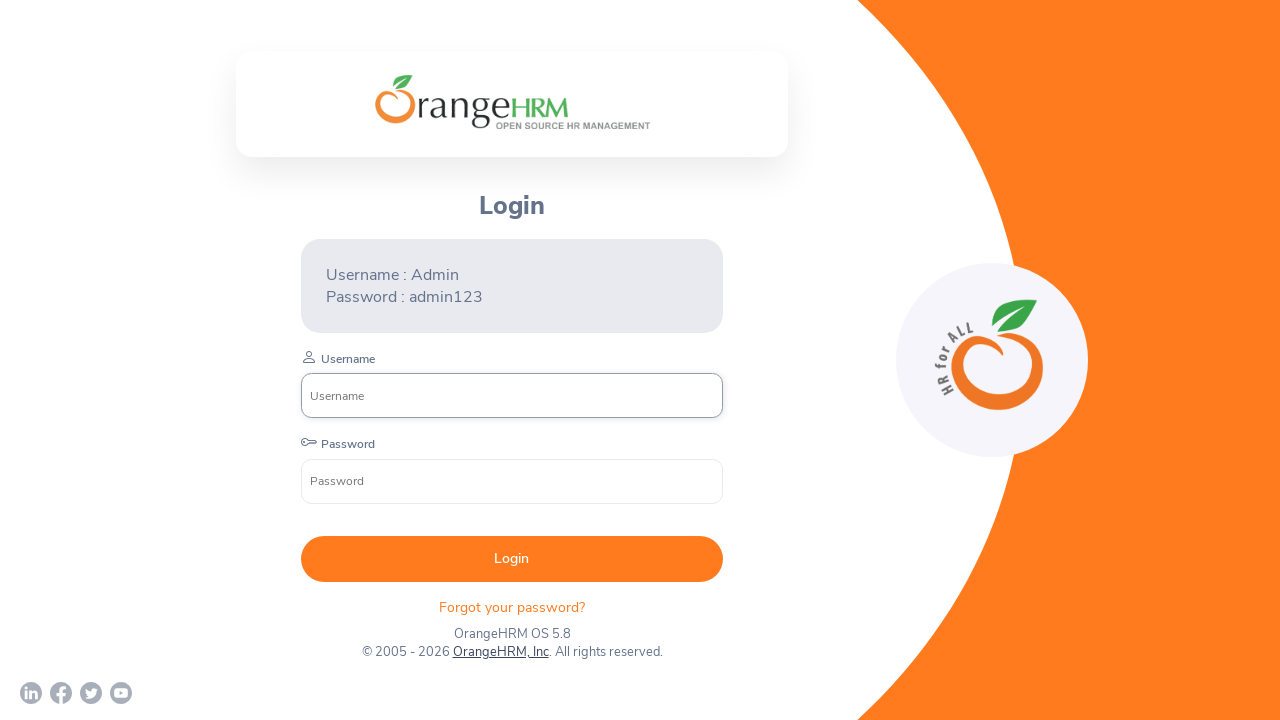

Verified page title matches 'OrangeHRM' - test passed
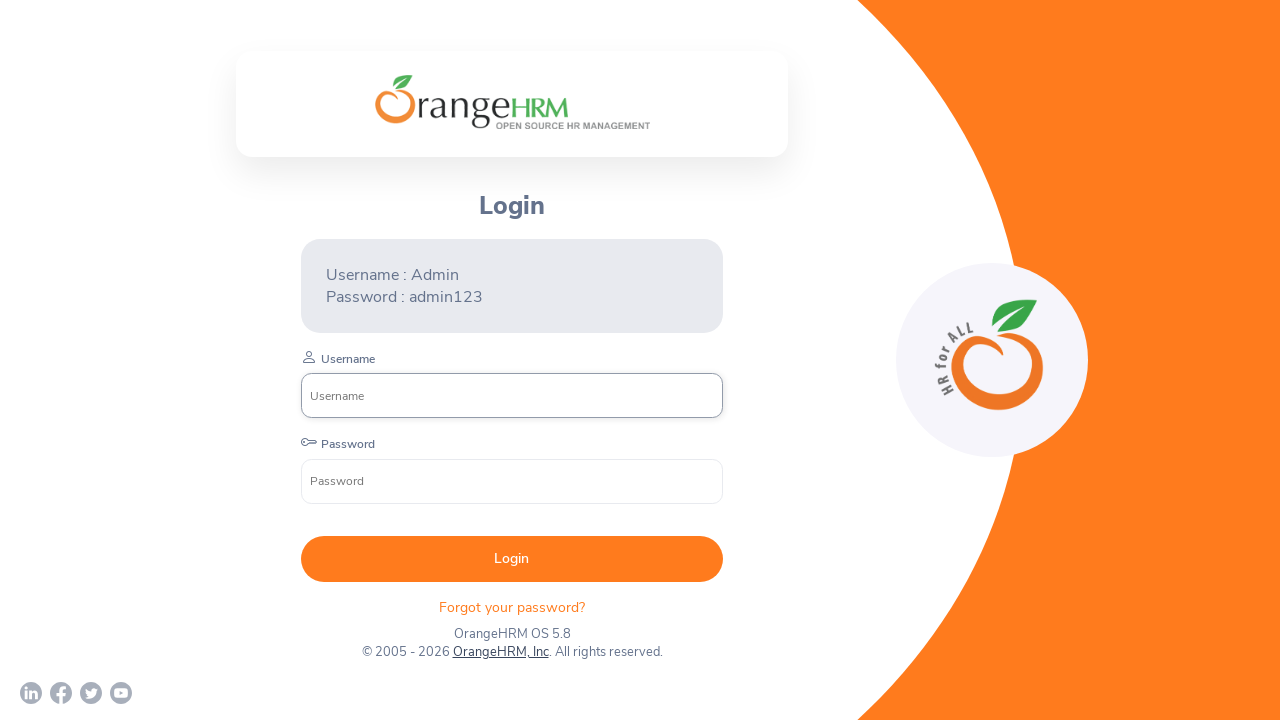

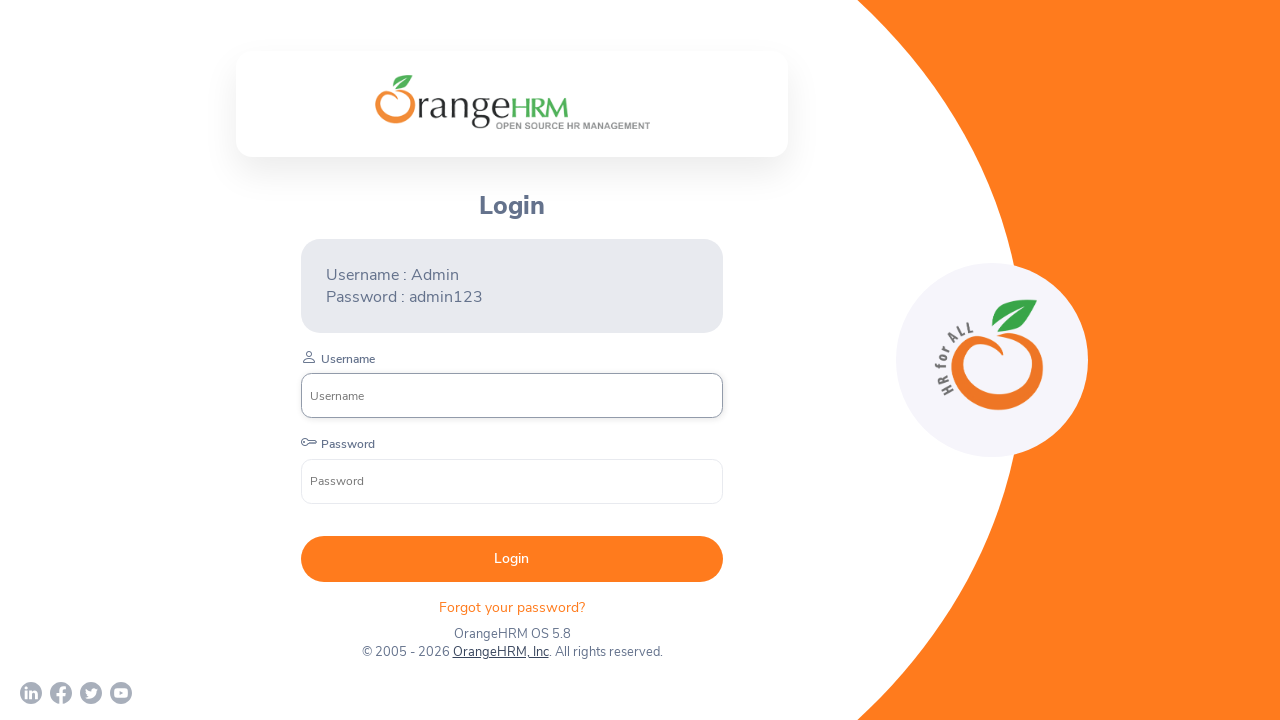